Tests navigation to the Sortable Data Tables page and verifies that the table with headers and data rows is present and readable.

Starting URL: http://the-internet.herokuapp.com/

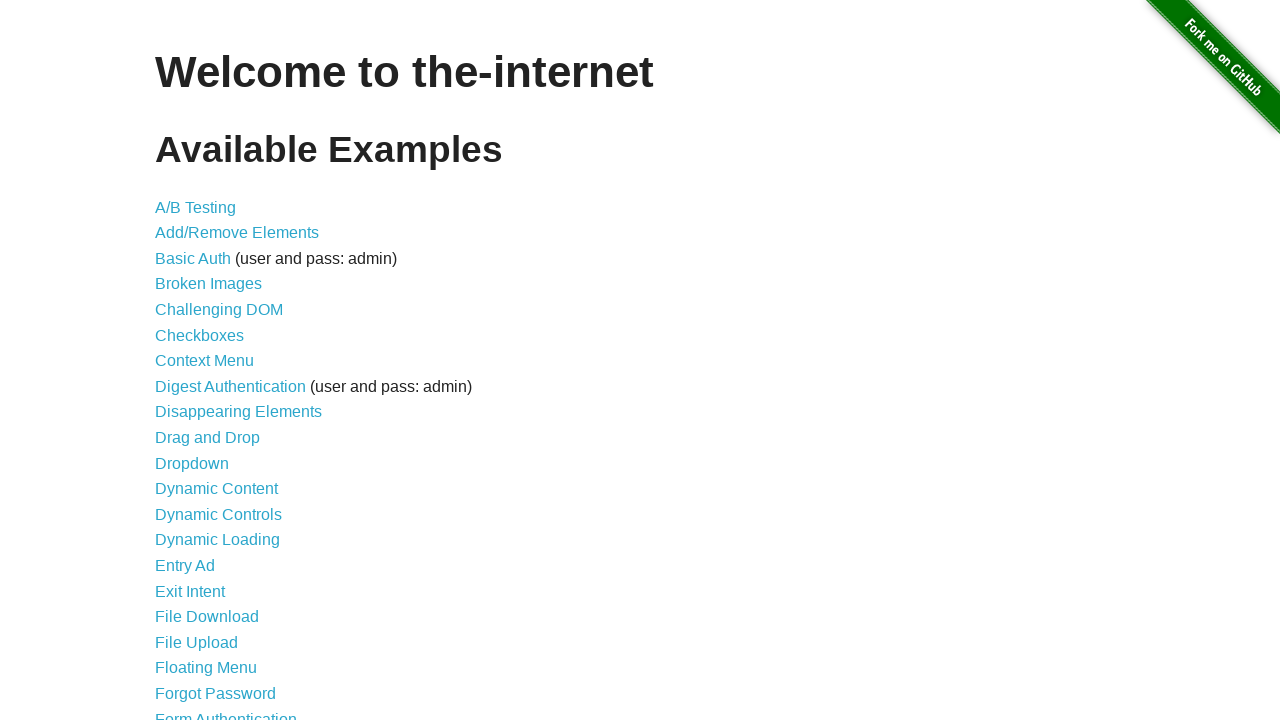

Clicked on the 'Sortable Data Tables' link at (230, 574) on text=Sortable Data Tables
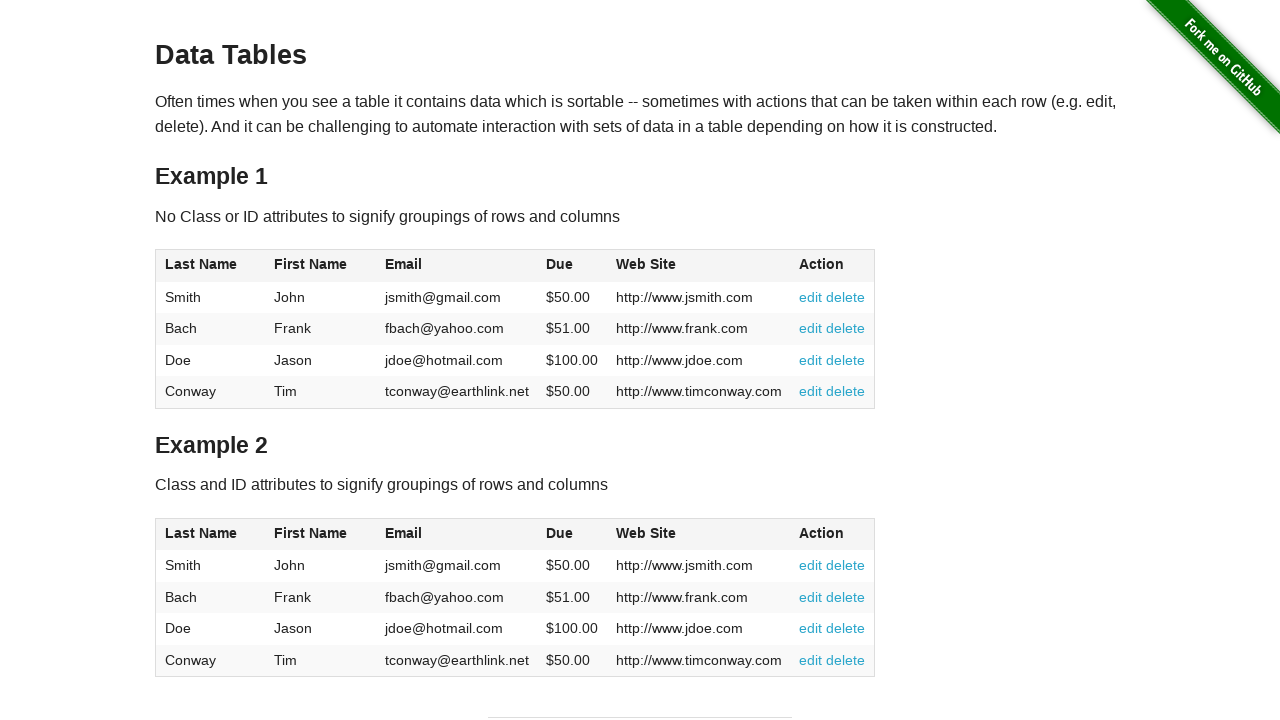

Table #table1 loaded and became visible
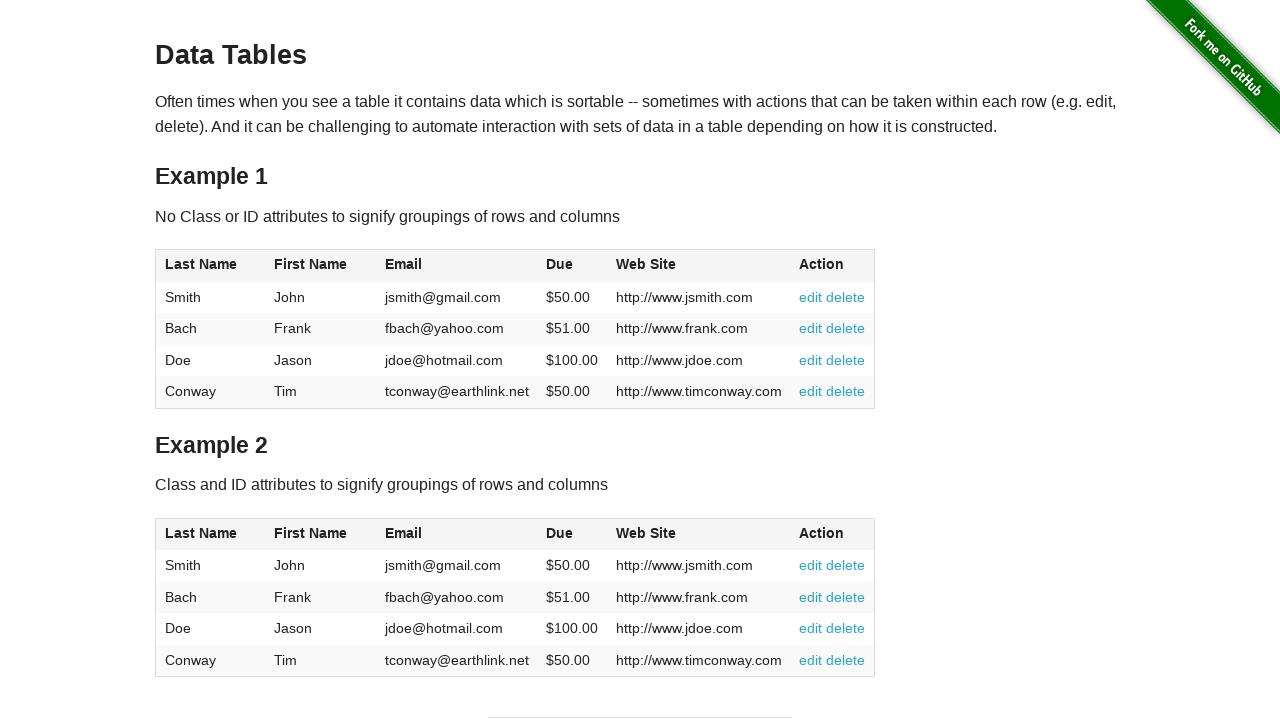

Clicked on the first column header to sort at (201, 264) on xpath=//*[@id="table1"]/thead/tr/th[1]/span
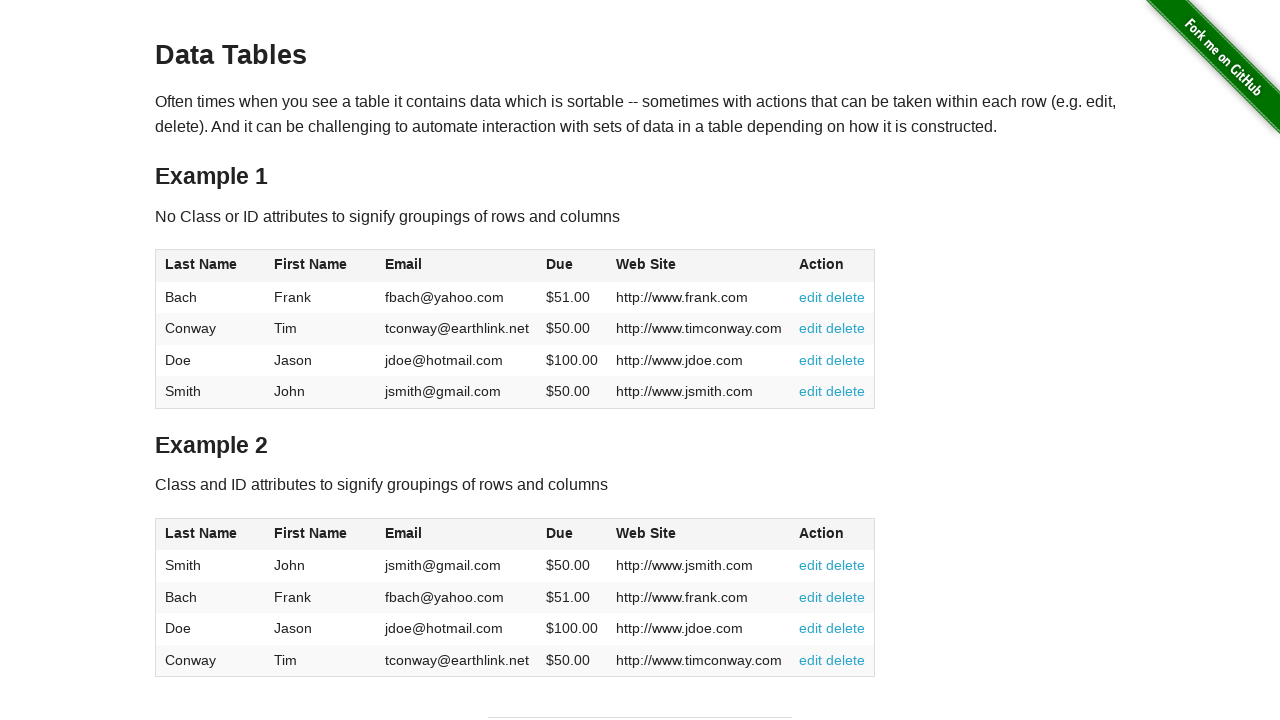

Clicked on the second column header to test sorting functionality at (311, 264) on xpath=//*[@id="table1"]/thead/tr/th[2]/span
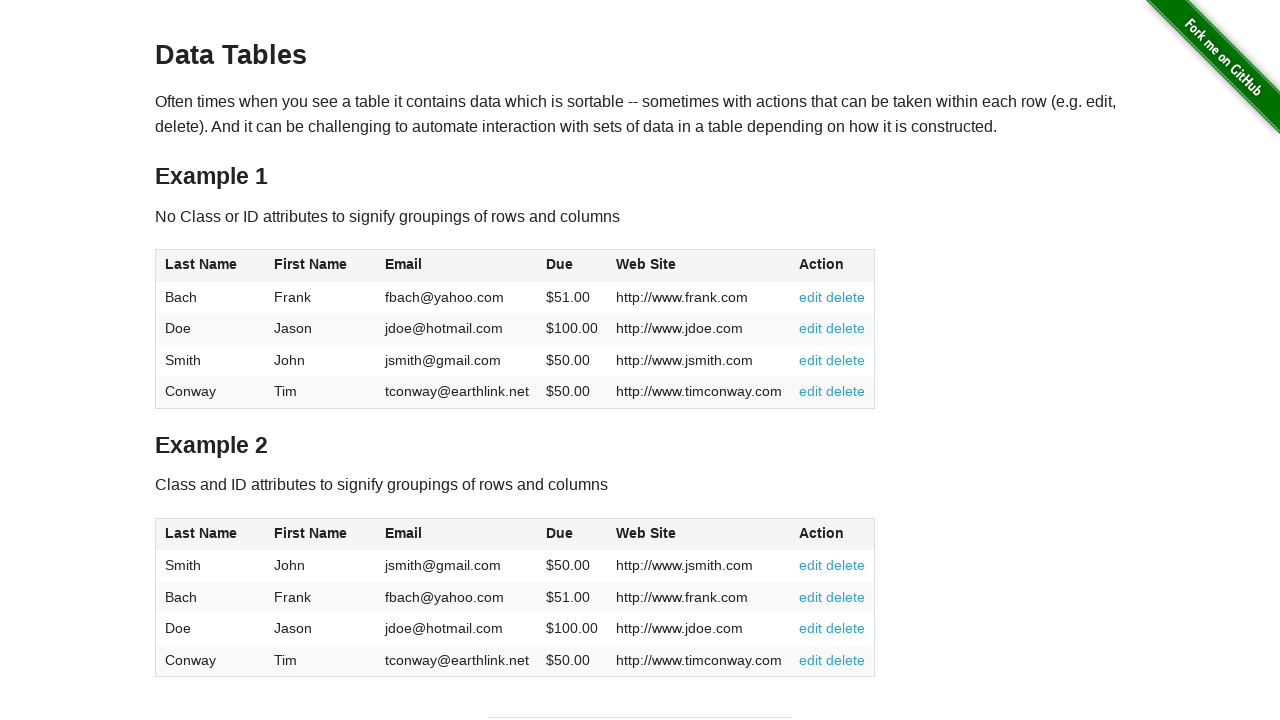

Table body rows are present and loaded
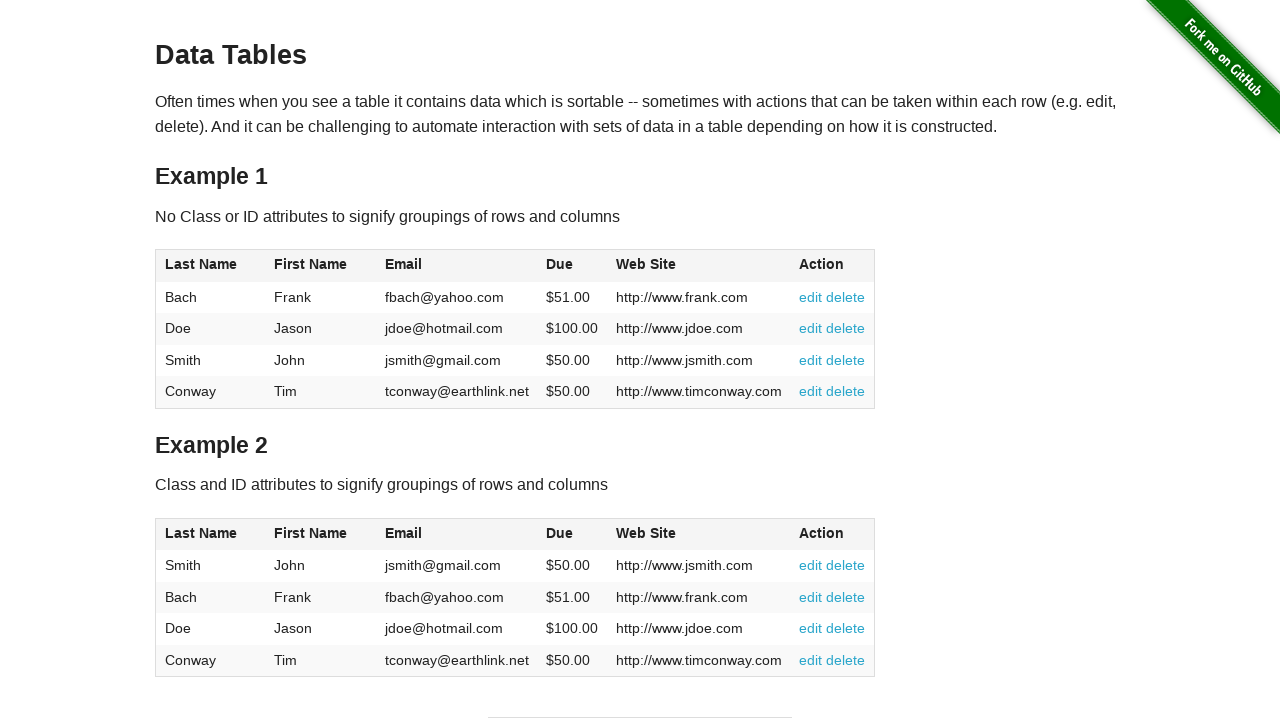

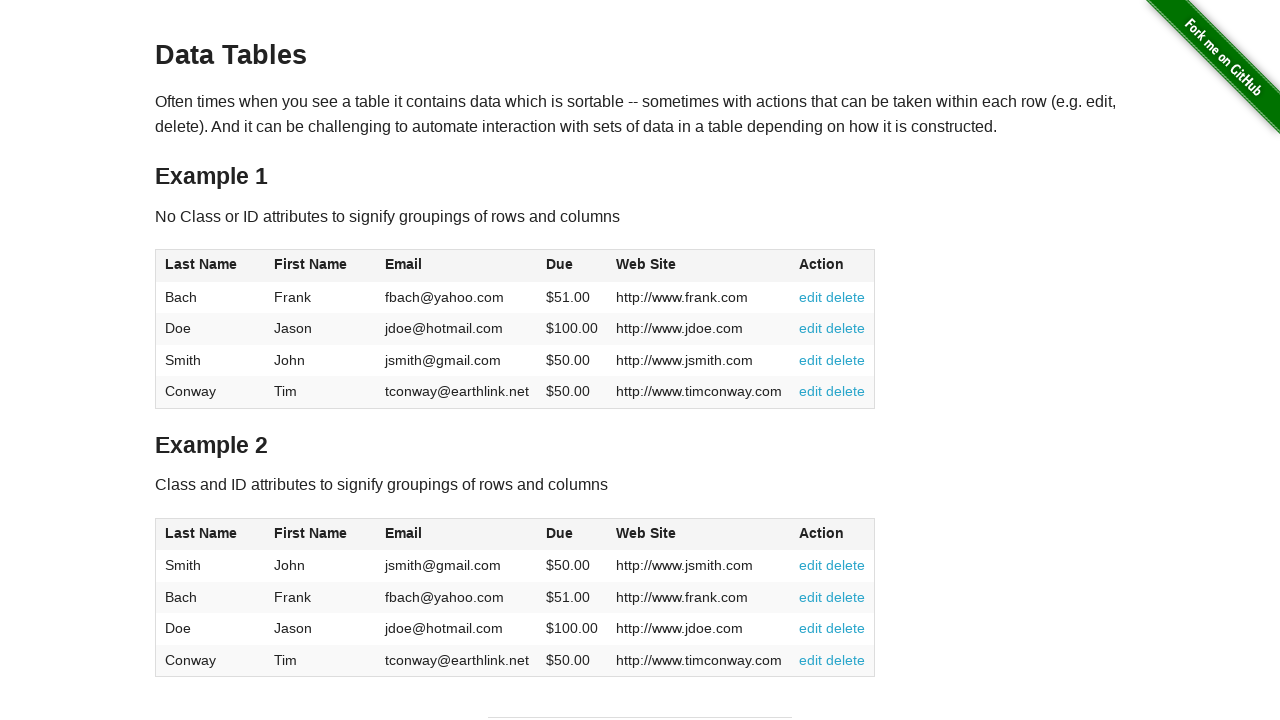